Tests text box form by filling all fields and submitting, then verifying the output displays the entered information

Starting URL: https://demoqa.com/elements

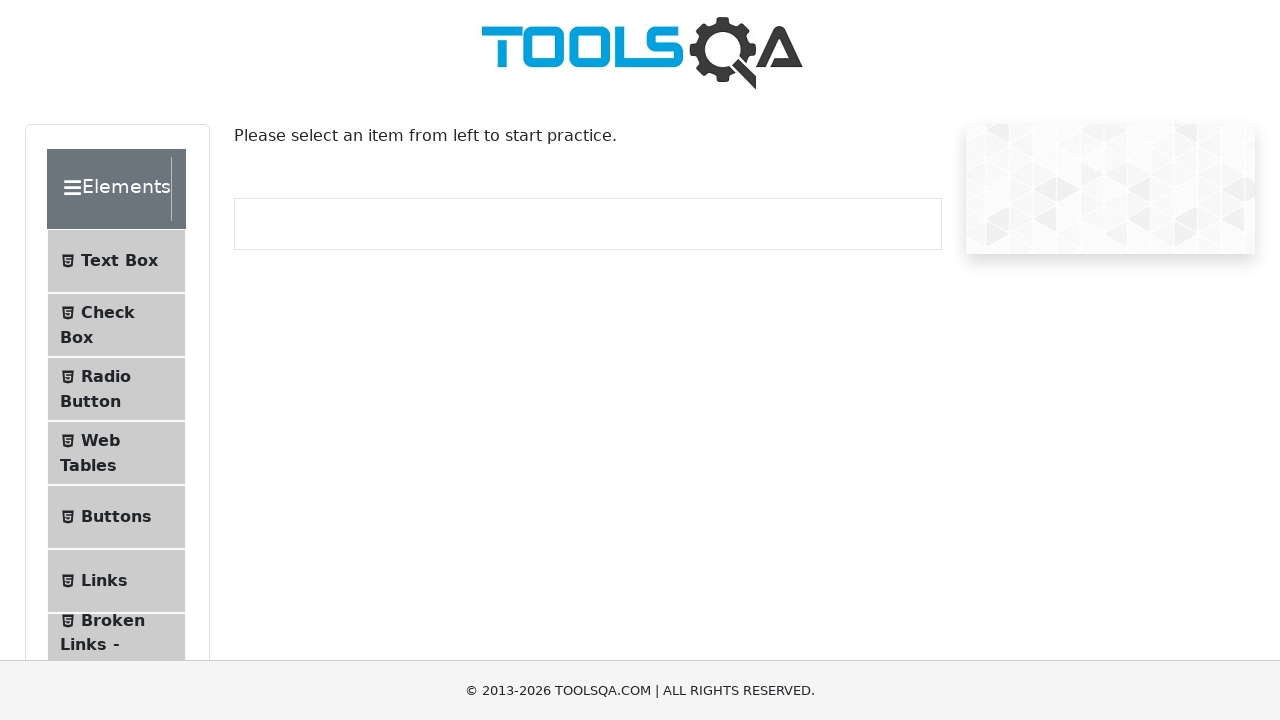

Clicked on Text Box menu item at (116, 261) on #item-0
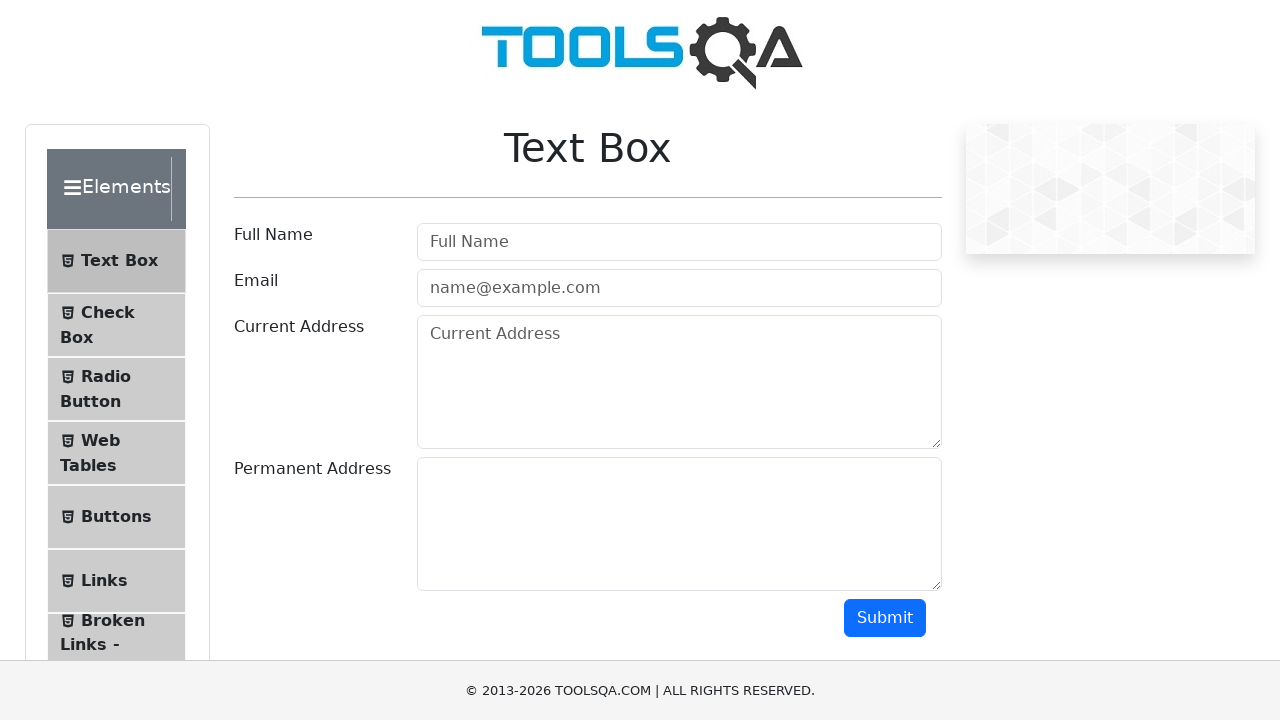

Filled username field with 'AddressLita' on #userName
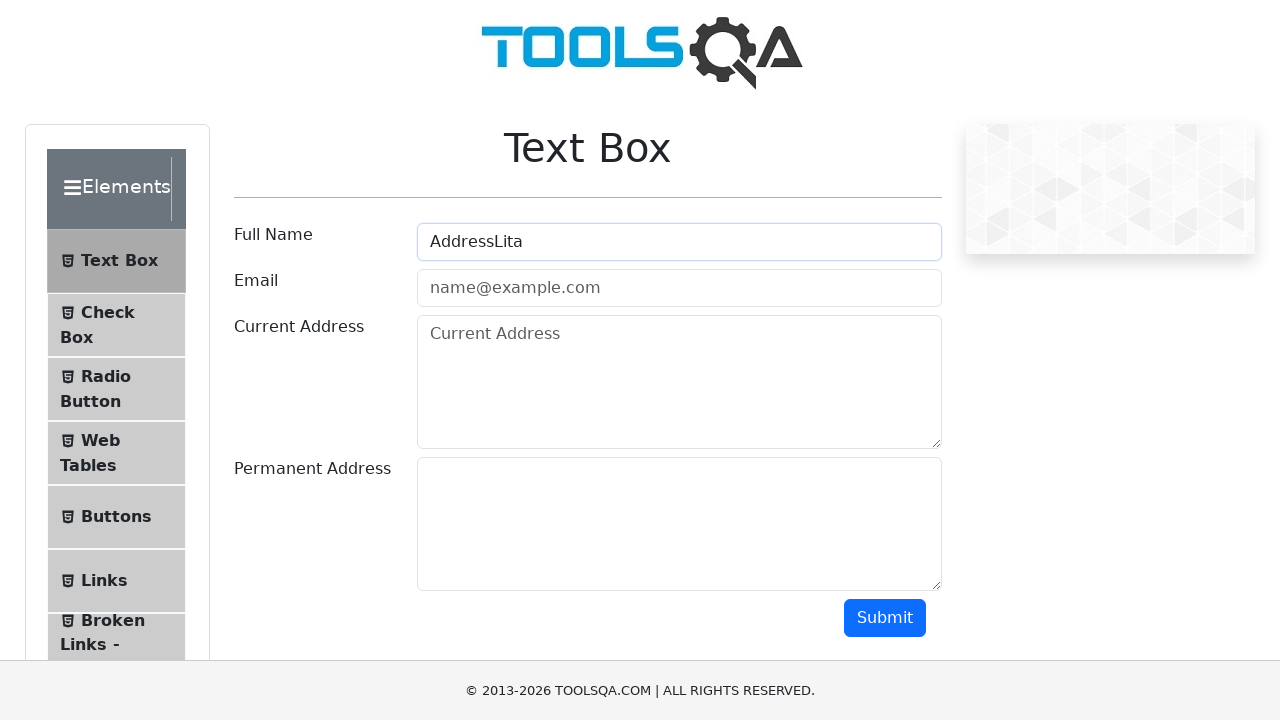

Filled email field with 'test@test.com' on #userEmail
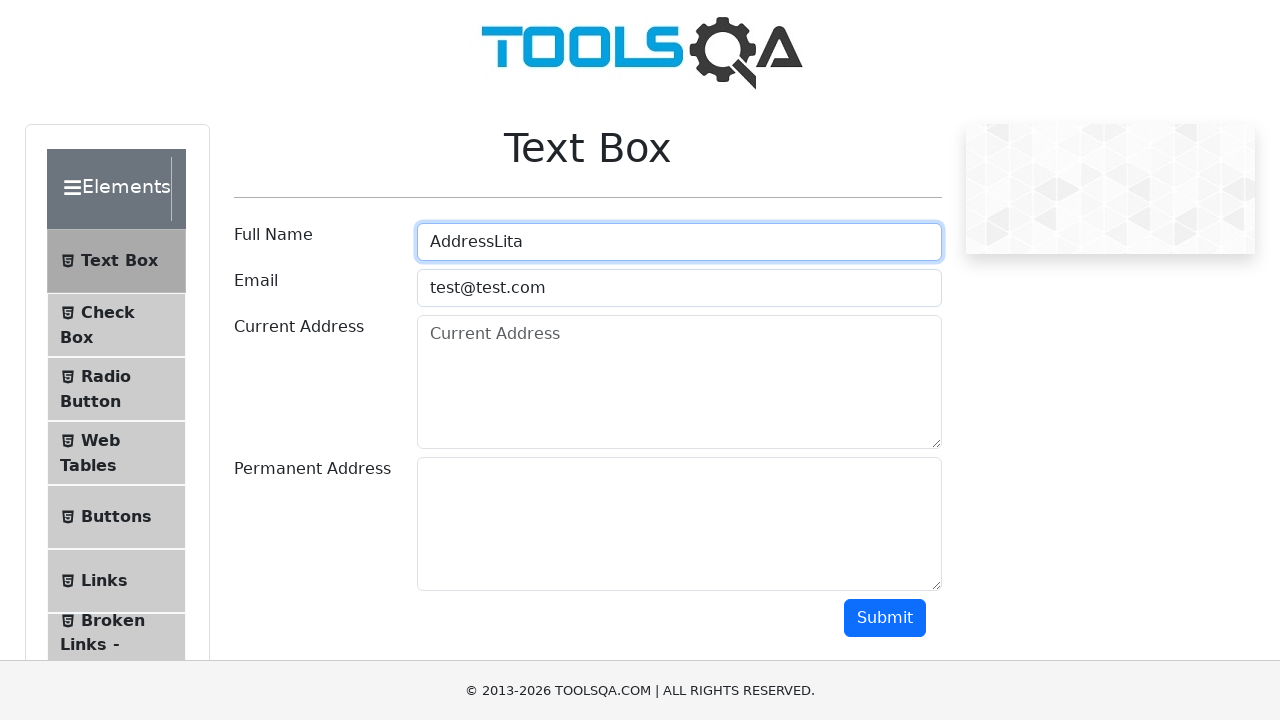

Filled current address field with 'test address' on #currentAddress
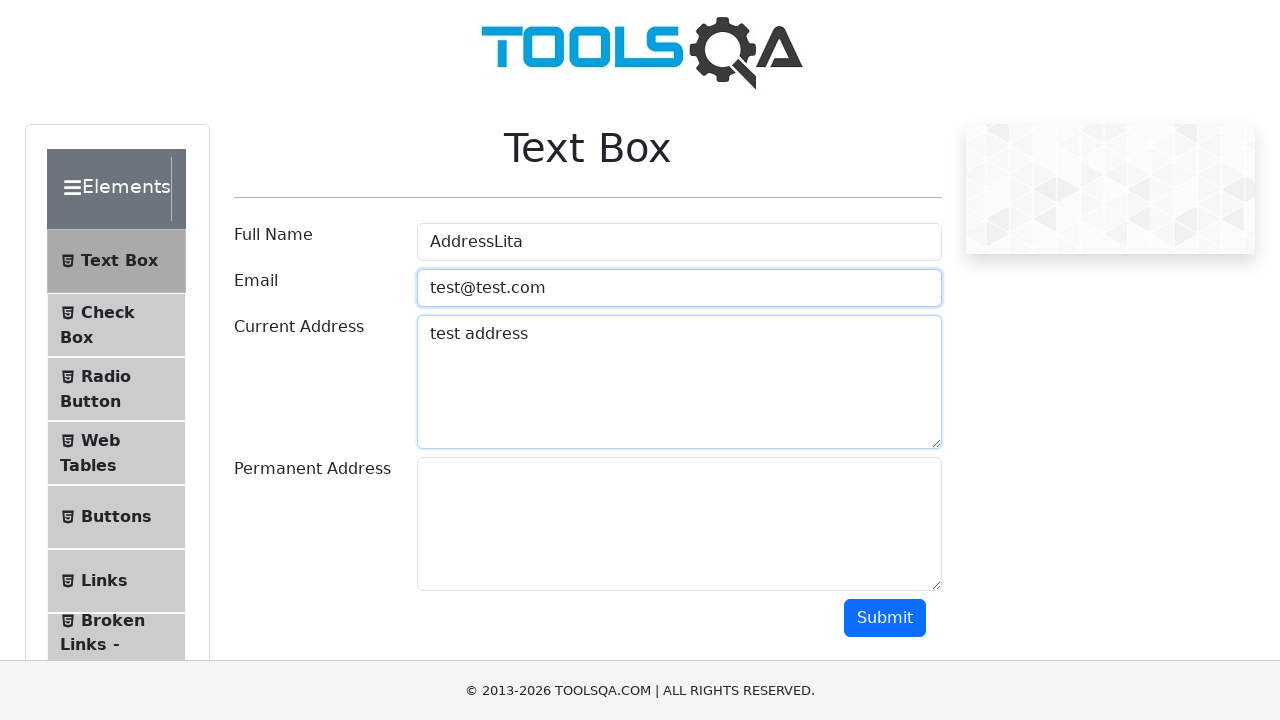

Filled permanent address field with 'test address that is permanent' on #permanentAddress
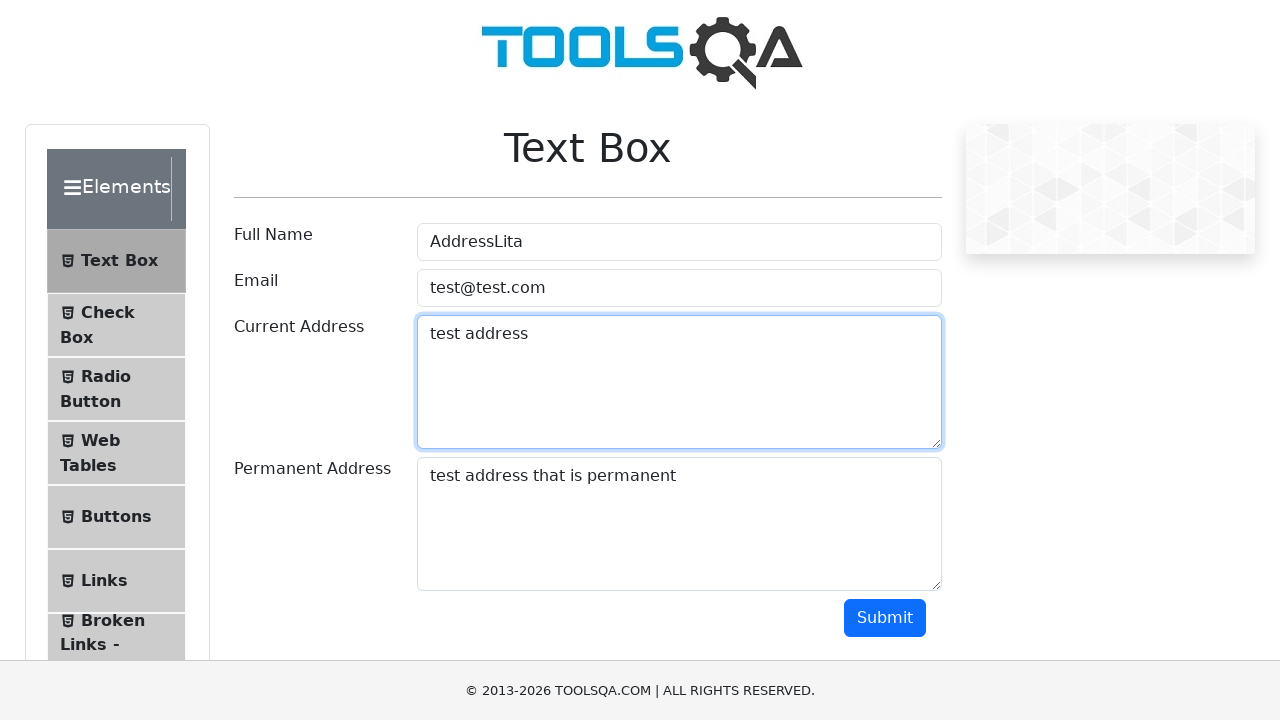

Clicked submit button to submit the form at (885, 618) on #submit
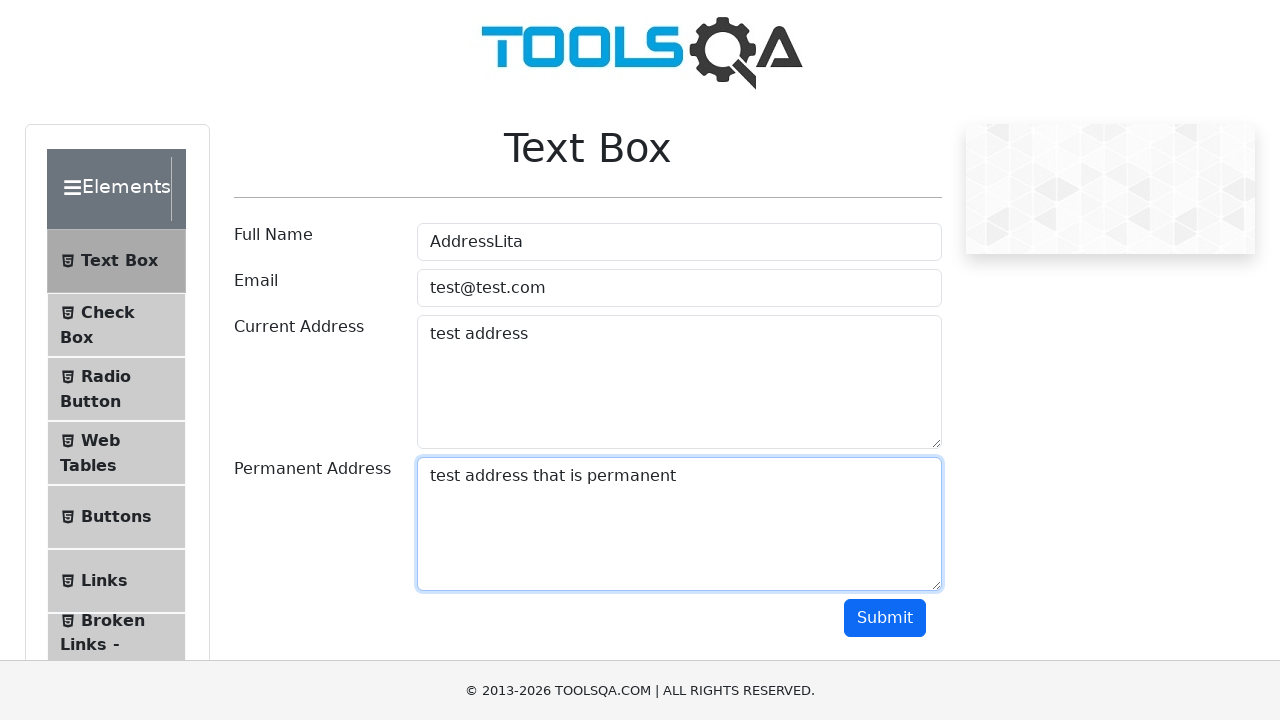

Verified name output field is displayed
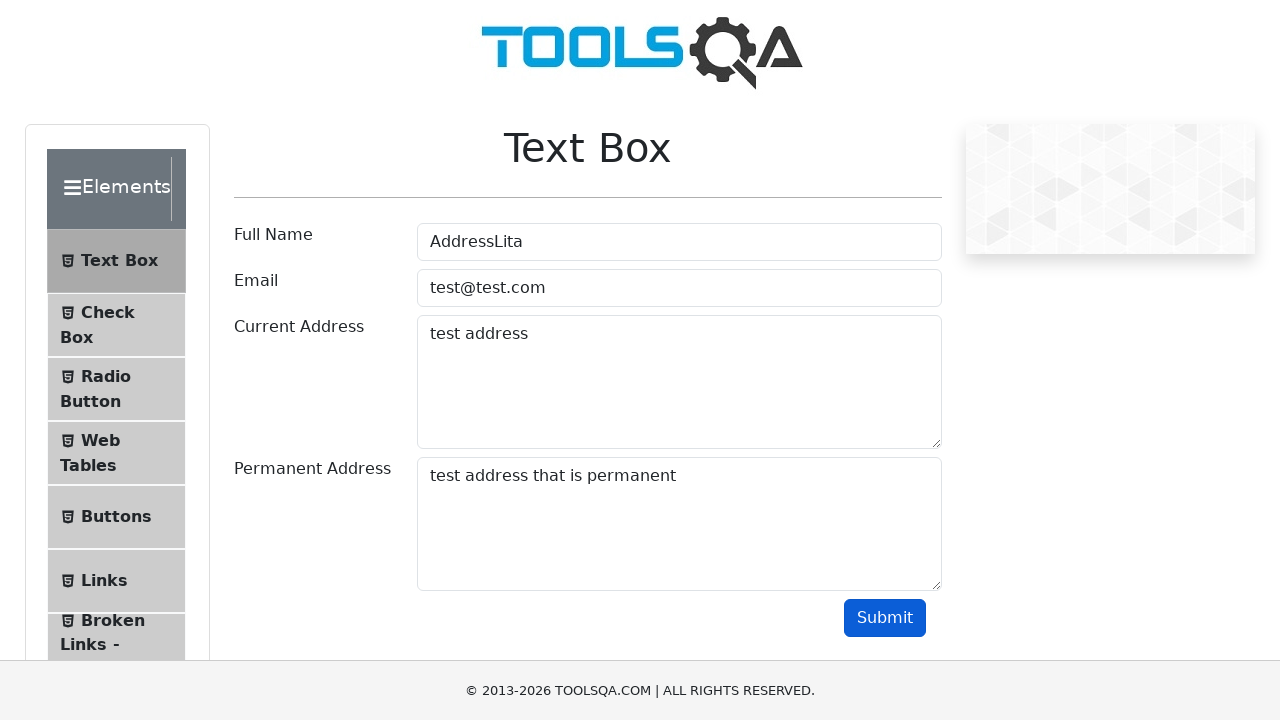

Verified email output field is displayed
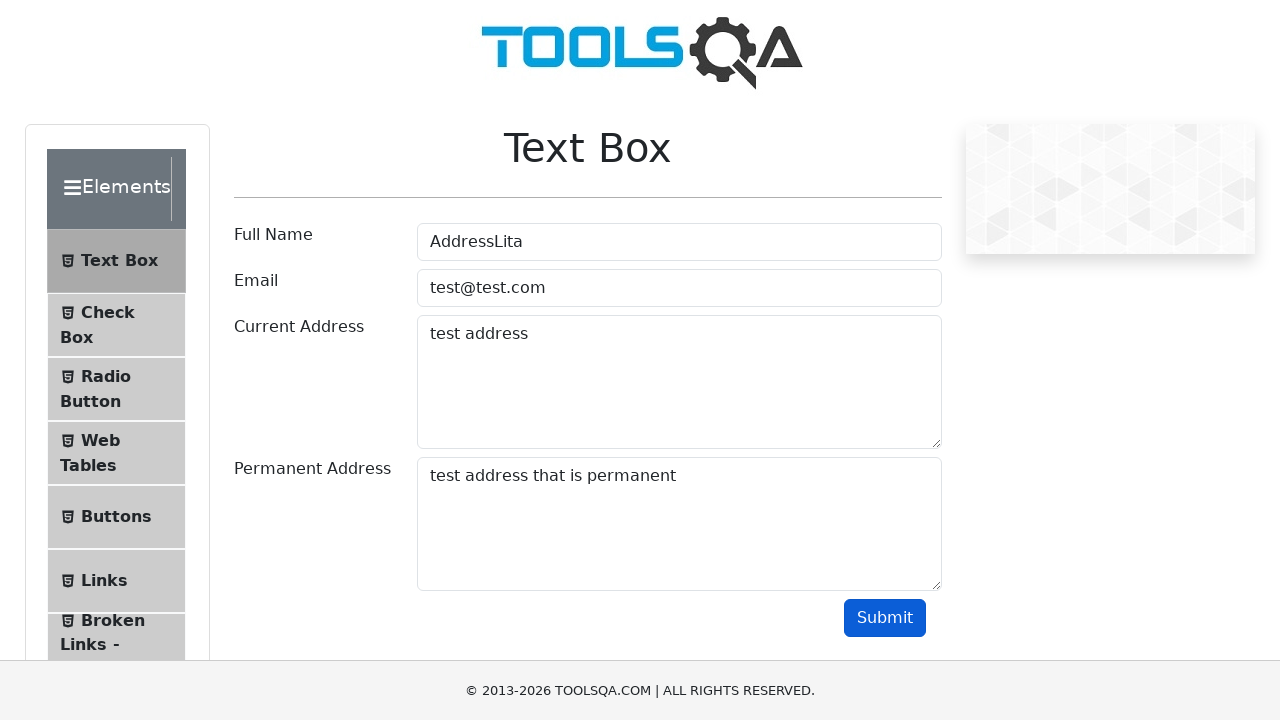

Verified current address label is displayed
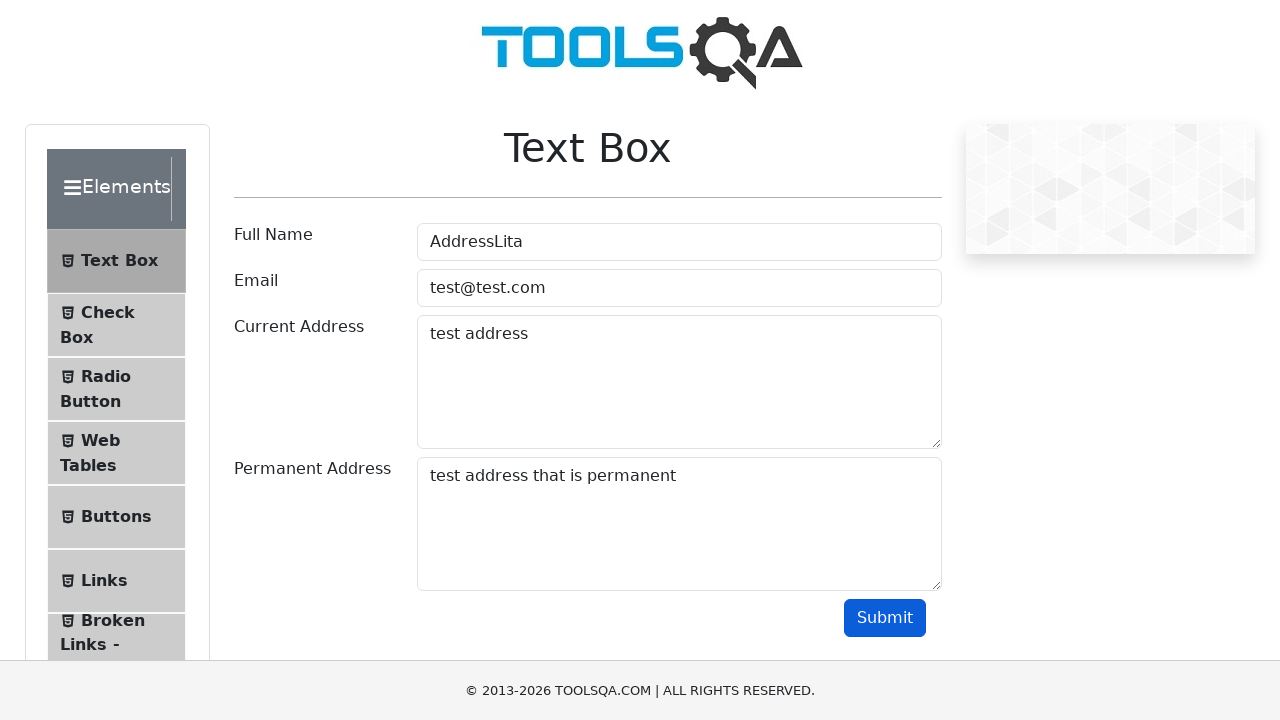

Verified permanent address output field is displayed
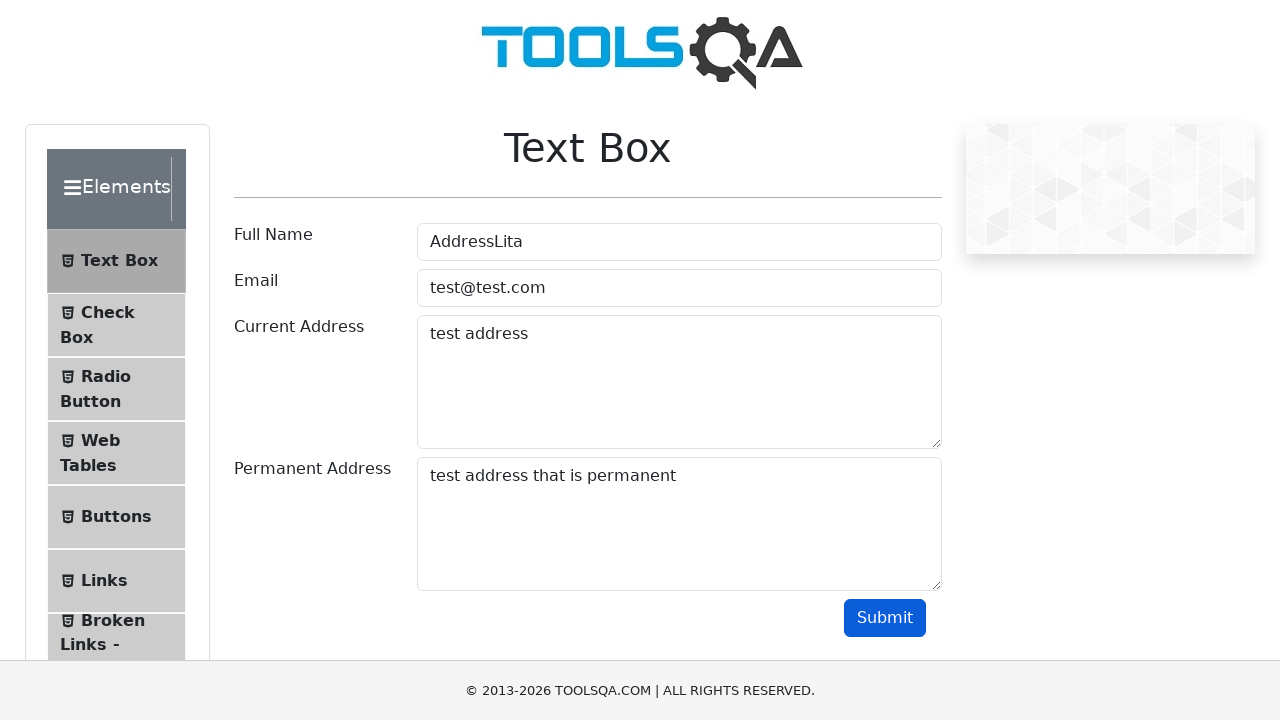

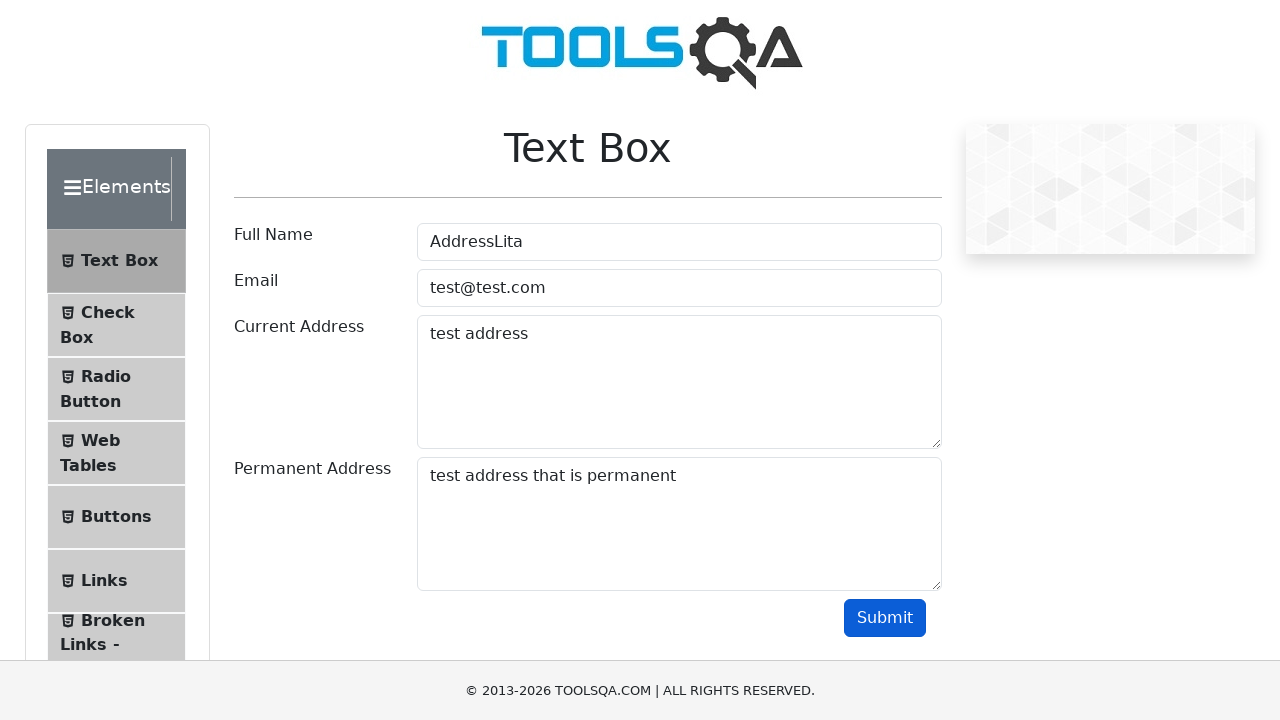